Tests mouse hover interaction by moving the mouse over a user avatar image to trigger hover effects on a demo page

Starting URL: https://the-internet.herokuapp.com/hovers

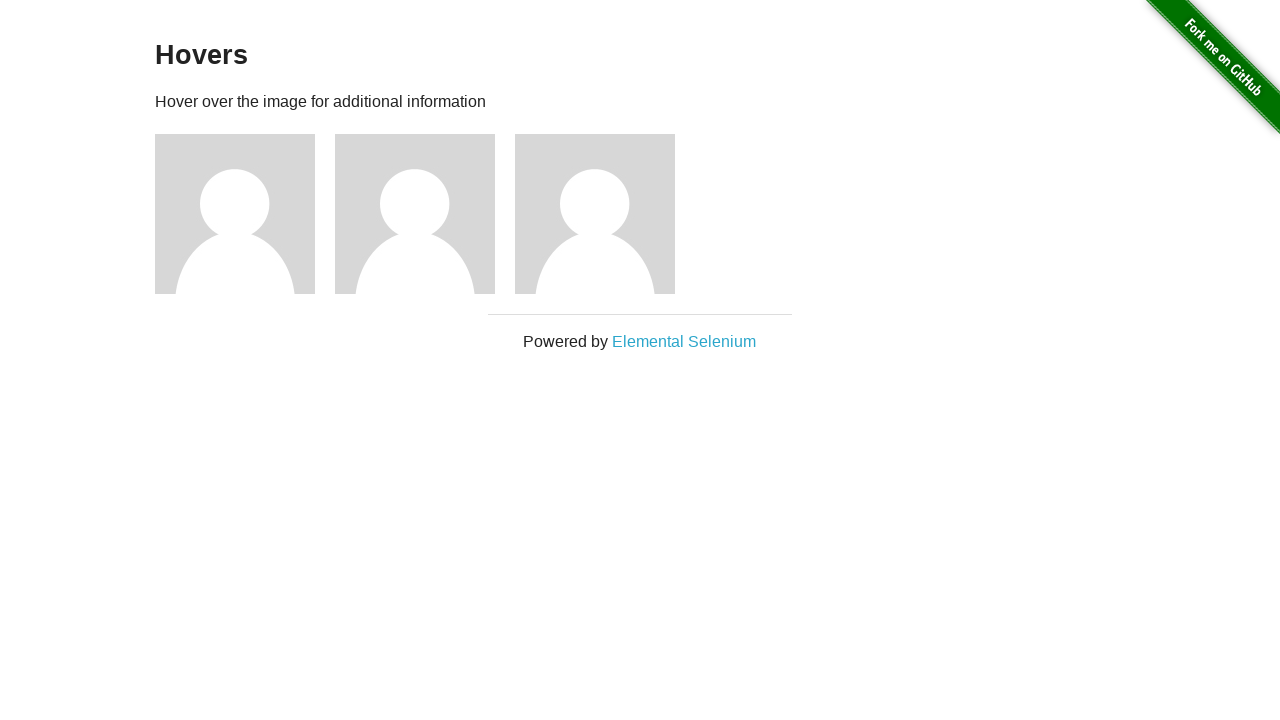

Located the first user avatar image
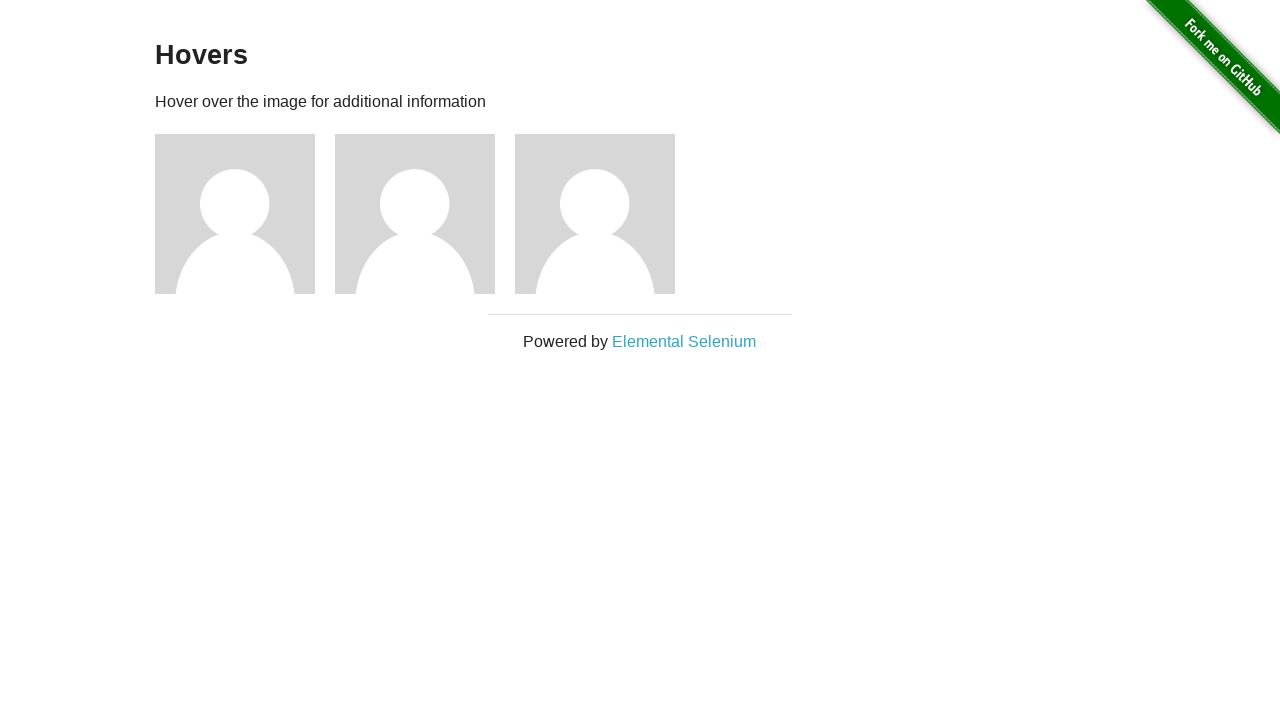

Hovered over the first user avatar image at (235, 214) on xpath=//div[@class='figure']/img[@alt='User Avatar'] >> nth=0
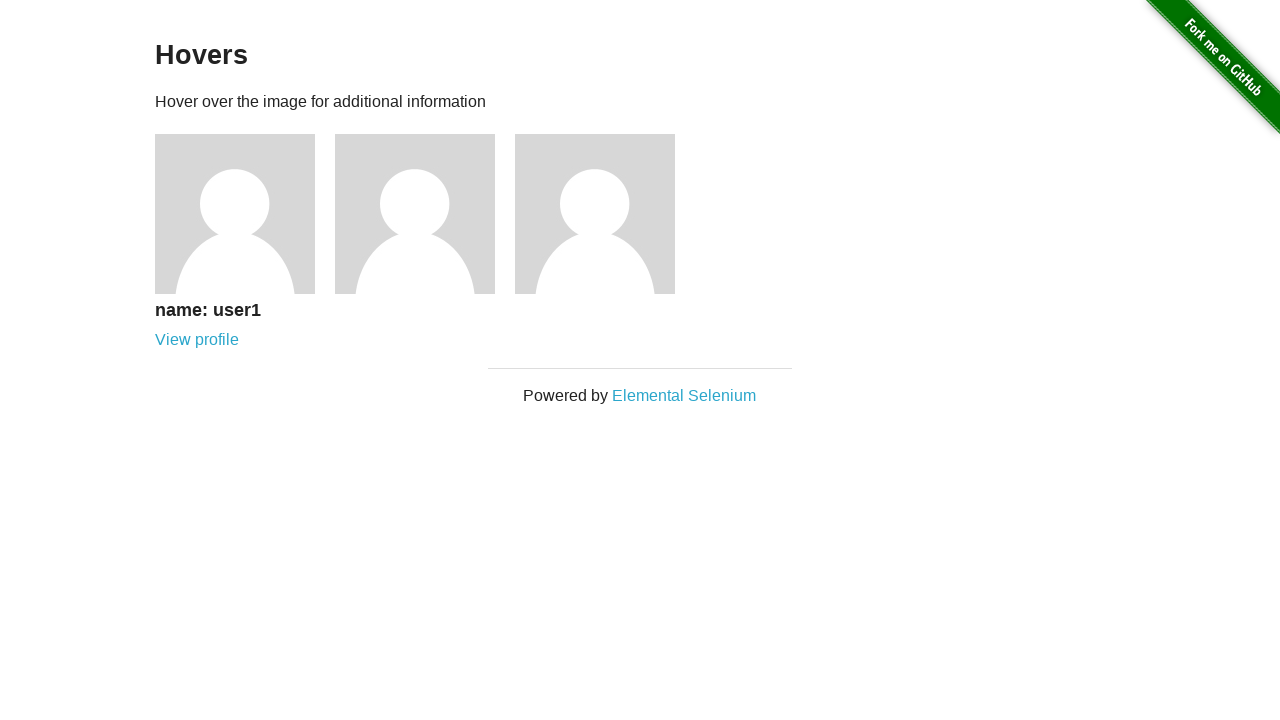

Hover caption appeared on the user avatar
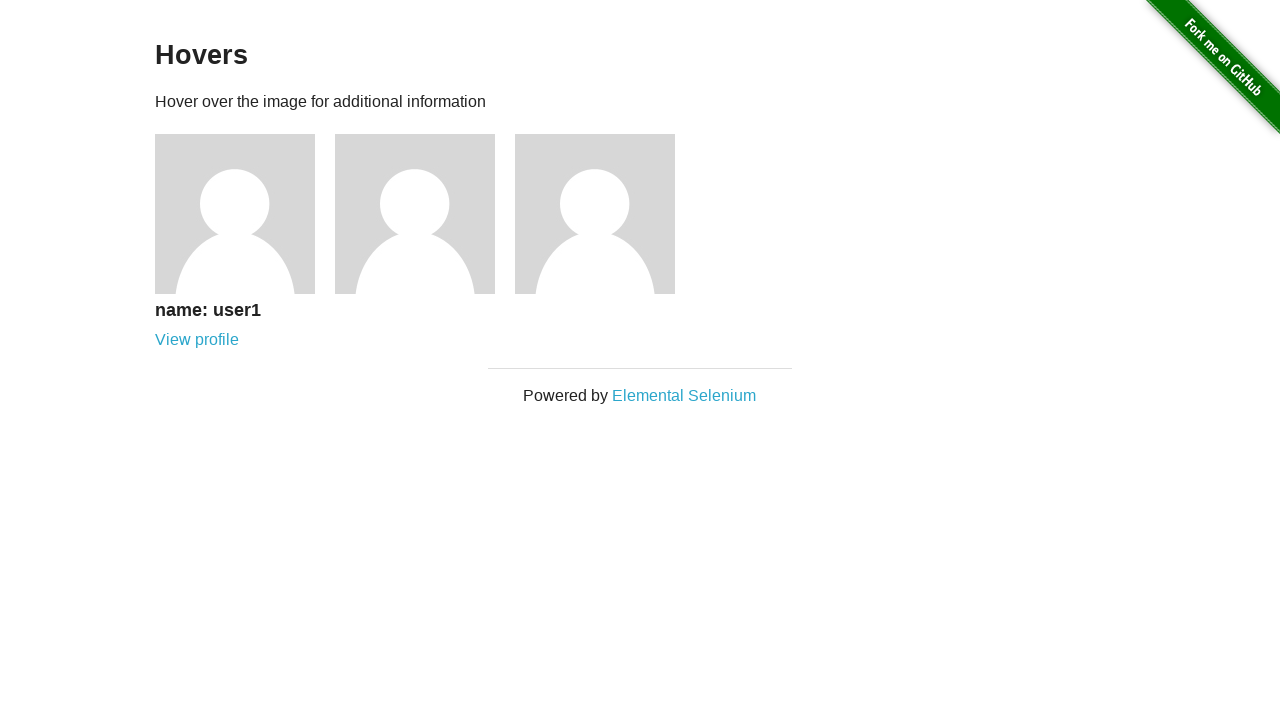

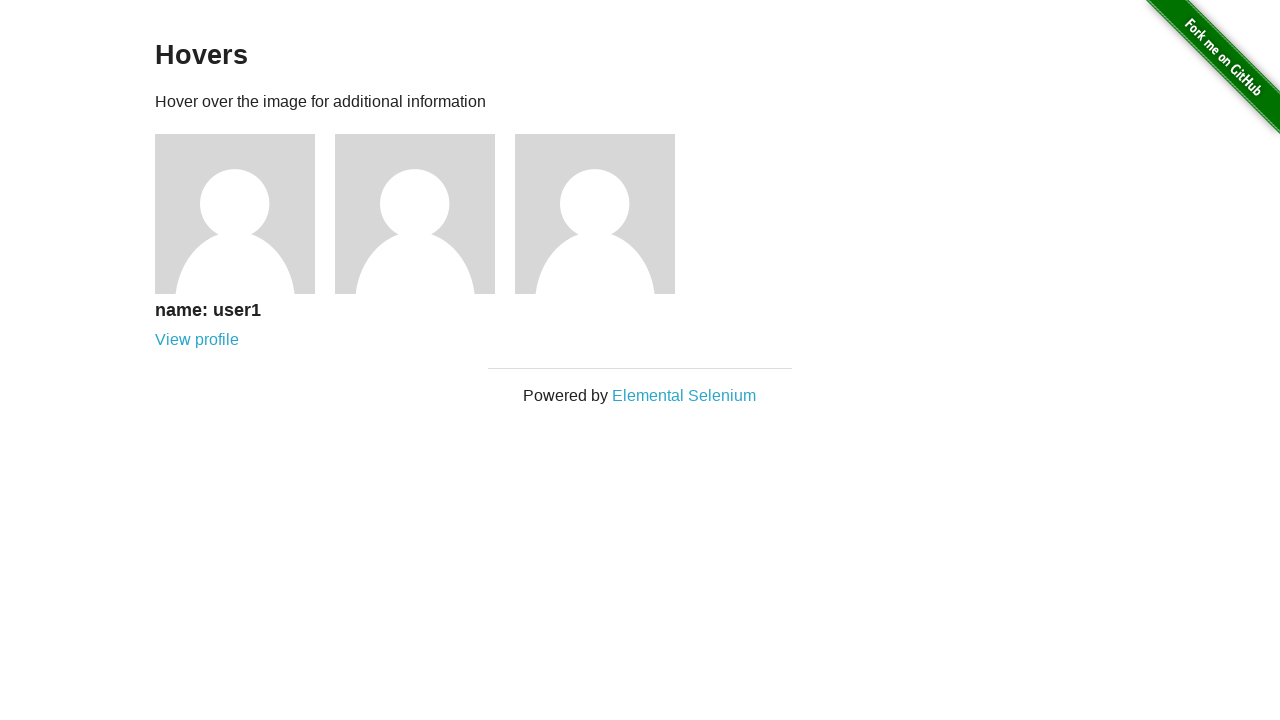